Tests time-based functionality on a page by using clock manipulation to fast-forward 5 minutes and verifying that a dialog appears with a message indicating the user has been on the page for over 5 minutes.

Starting URL: https://material.playwrightvn.com/026-count-time-in-page.html

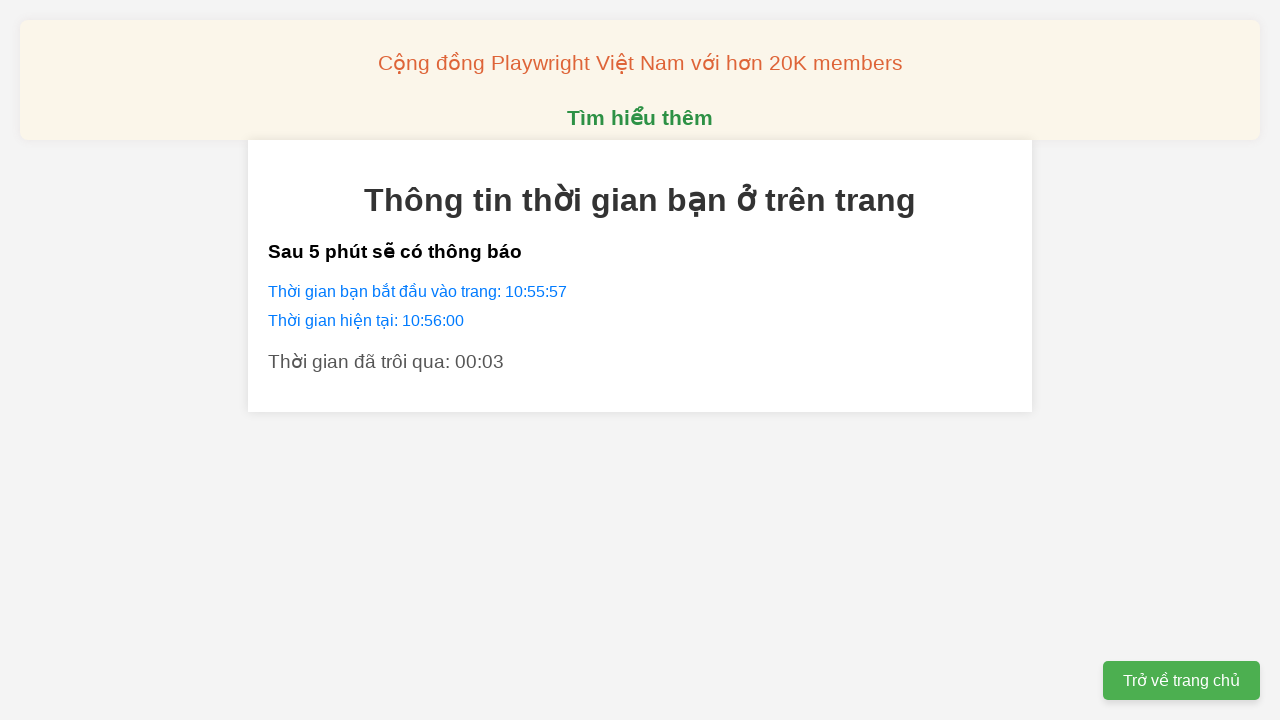

Navigated to time-based functionality test page
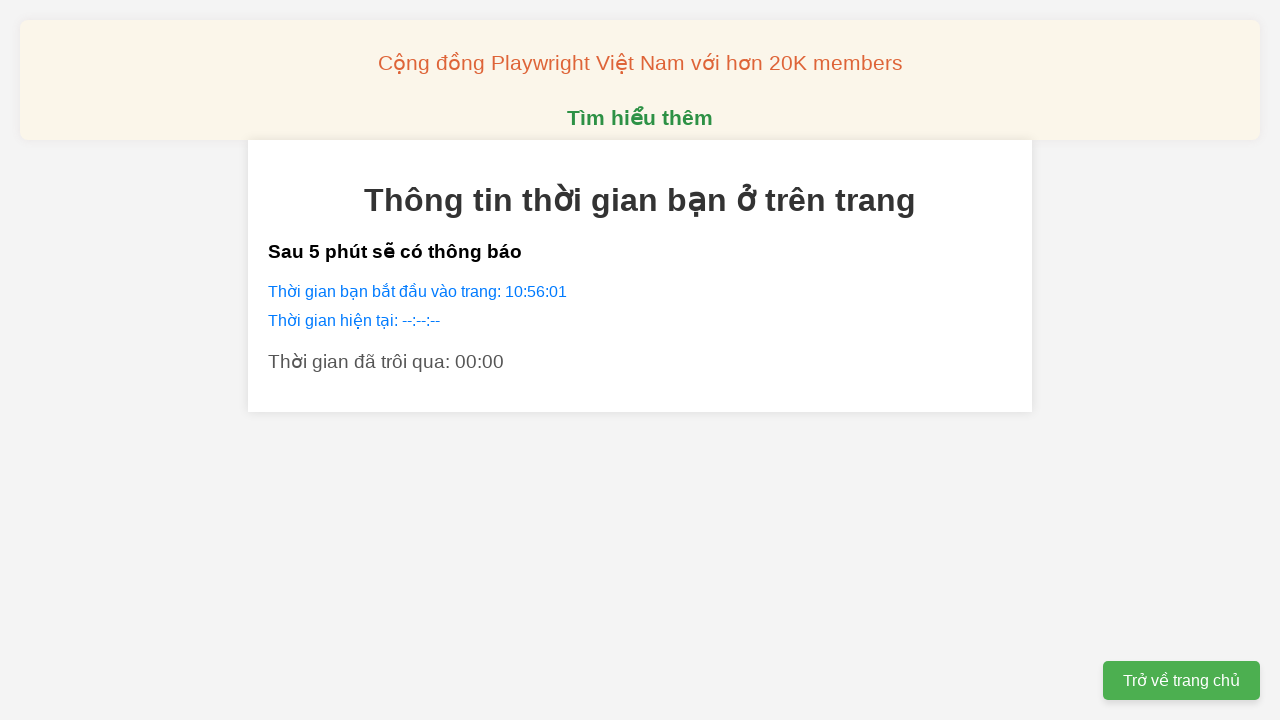

Installed clock for time manipulation
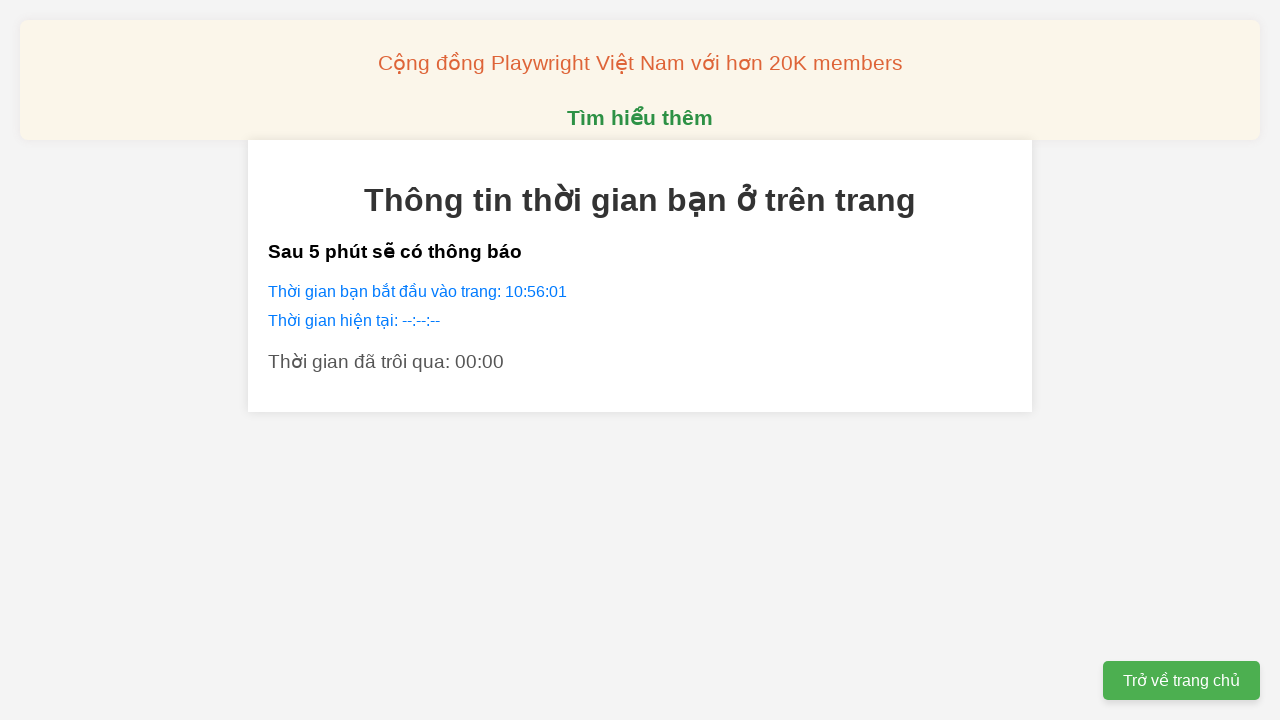

Set up dialog handler to validate alert message
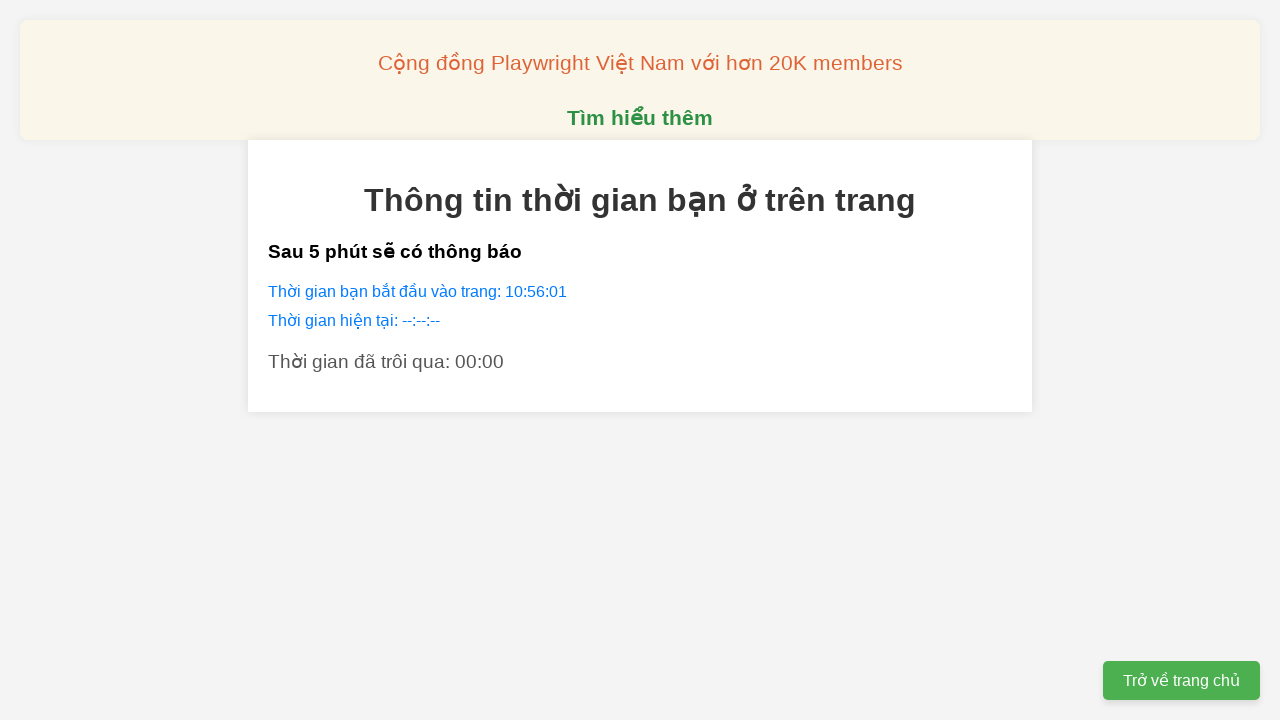

Fast-forwarded clock by 5 minutes to trigger alert
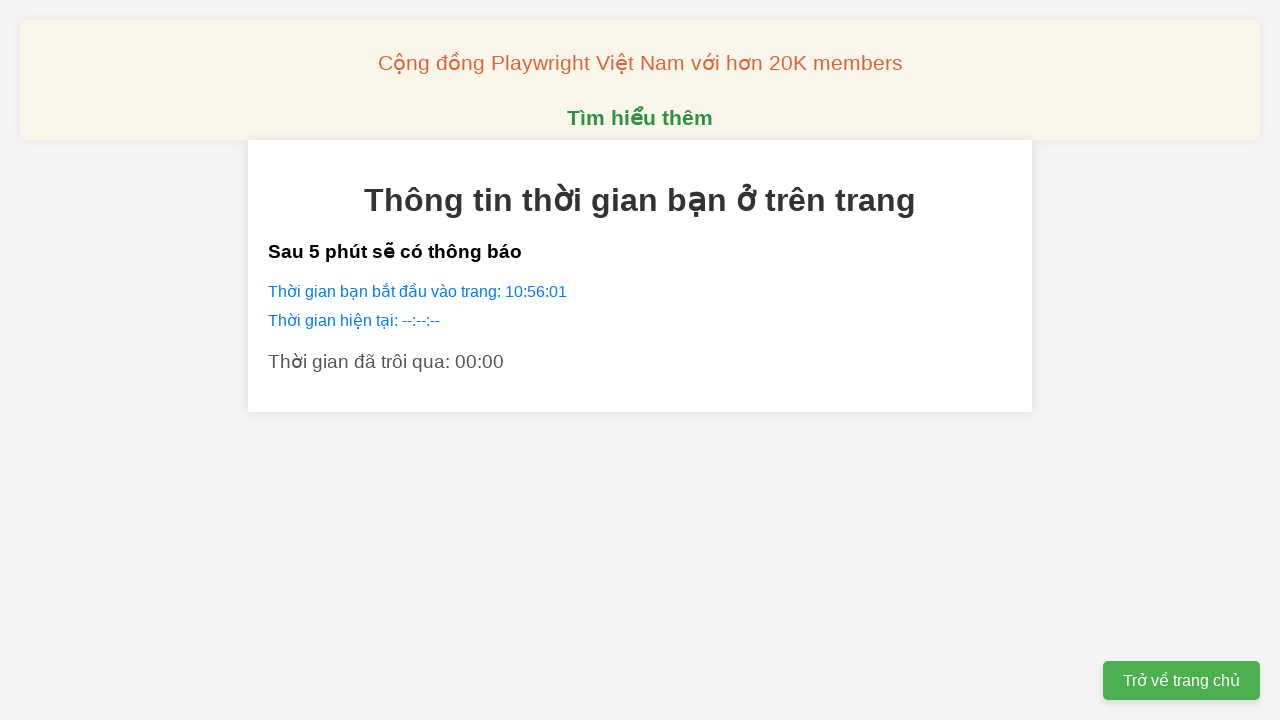

Waited for dialog to be processed and validated
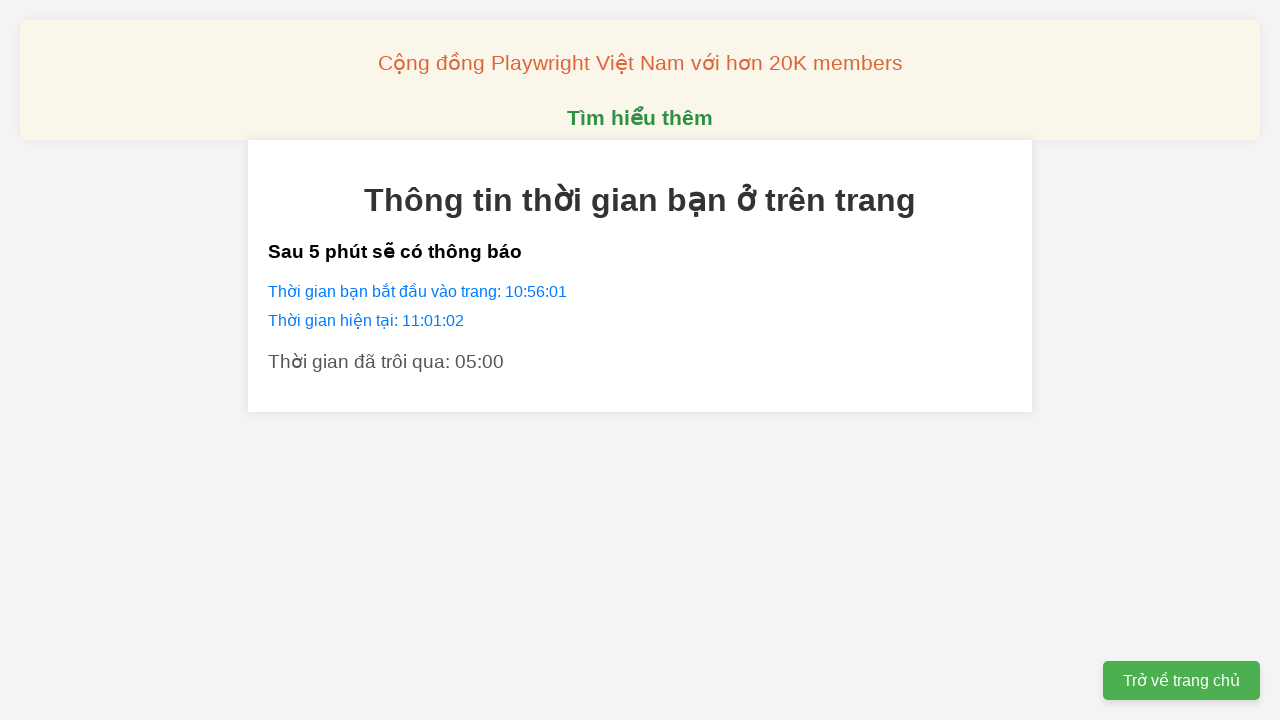

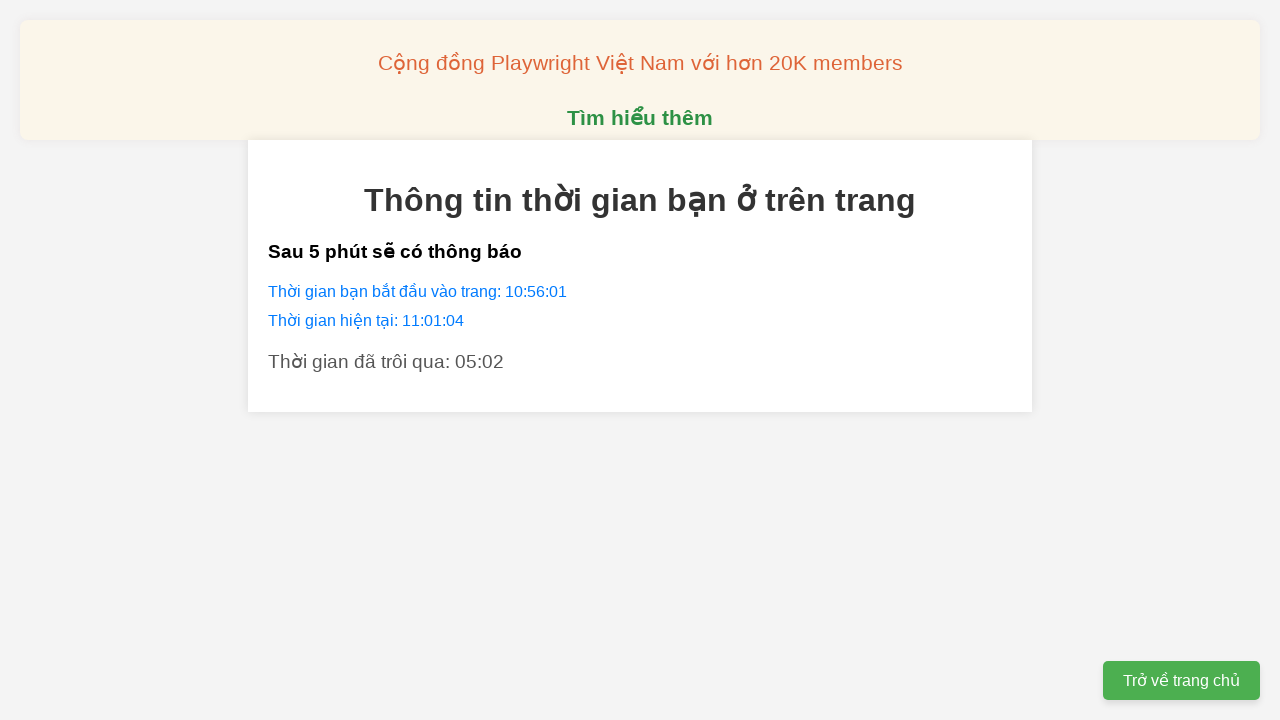